Tests working with multiple browser windows by clicking a link that opens a new window, switching between windows using window handles by index, and verifying the title of each window.

Starting URL: https://the-internet.herokuapp.com/windows

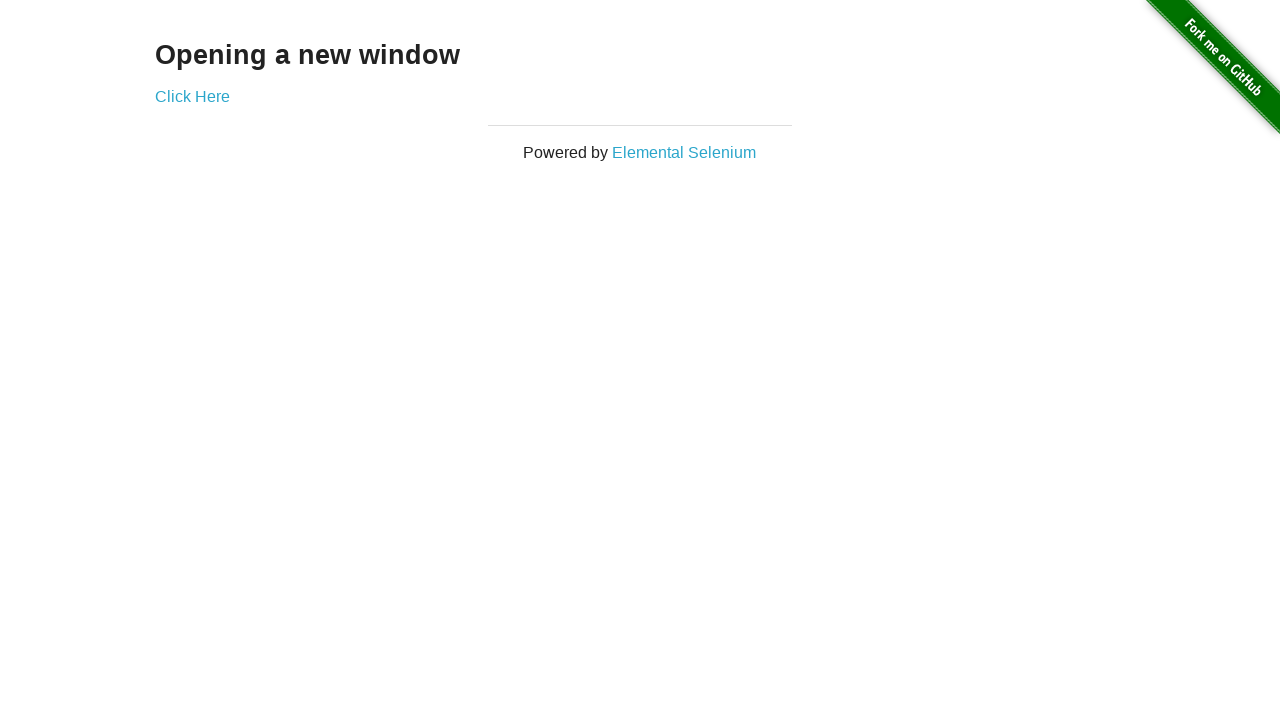

Clicked link that opens a new window at (192, 96) on .example a
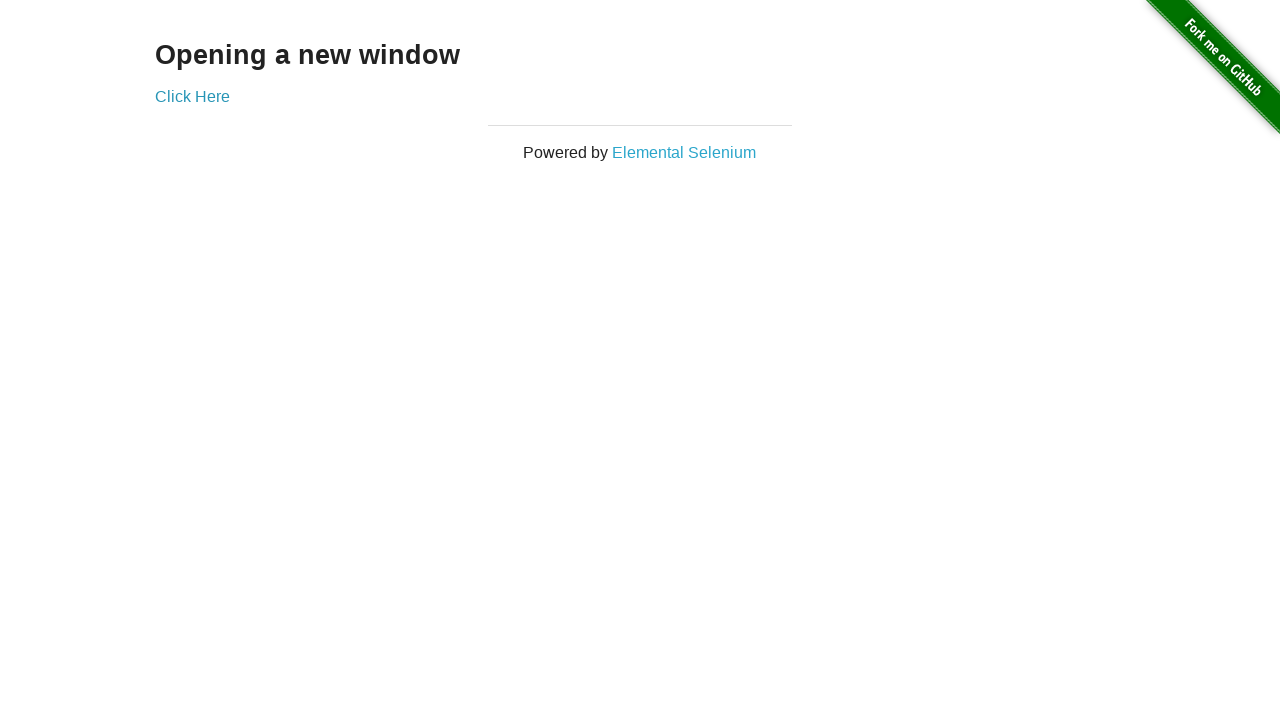

New window opened and captured
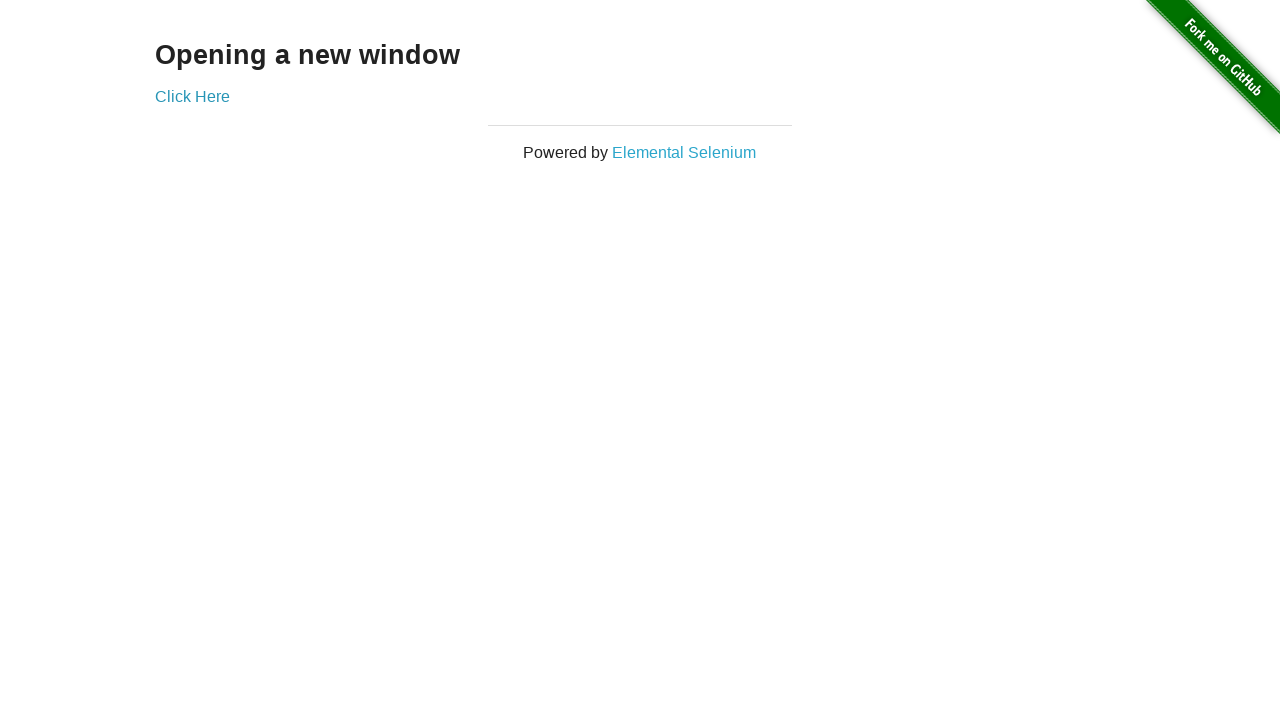

Verified original window title is 'The Internet'
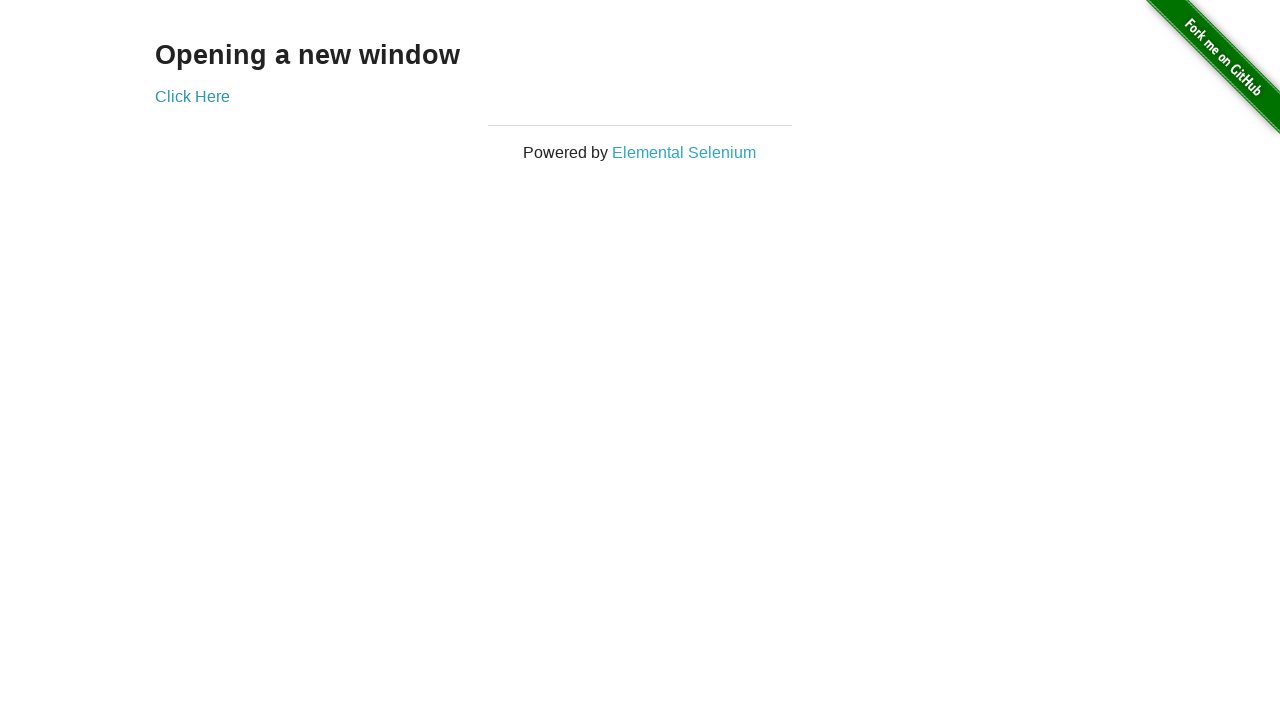

New page loaded
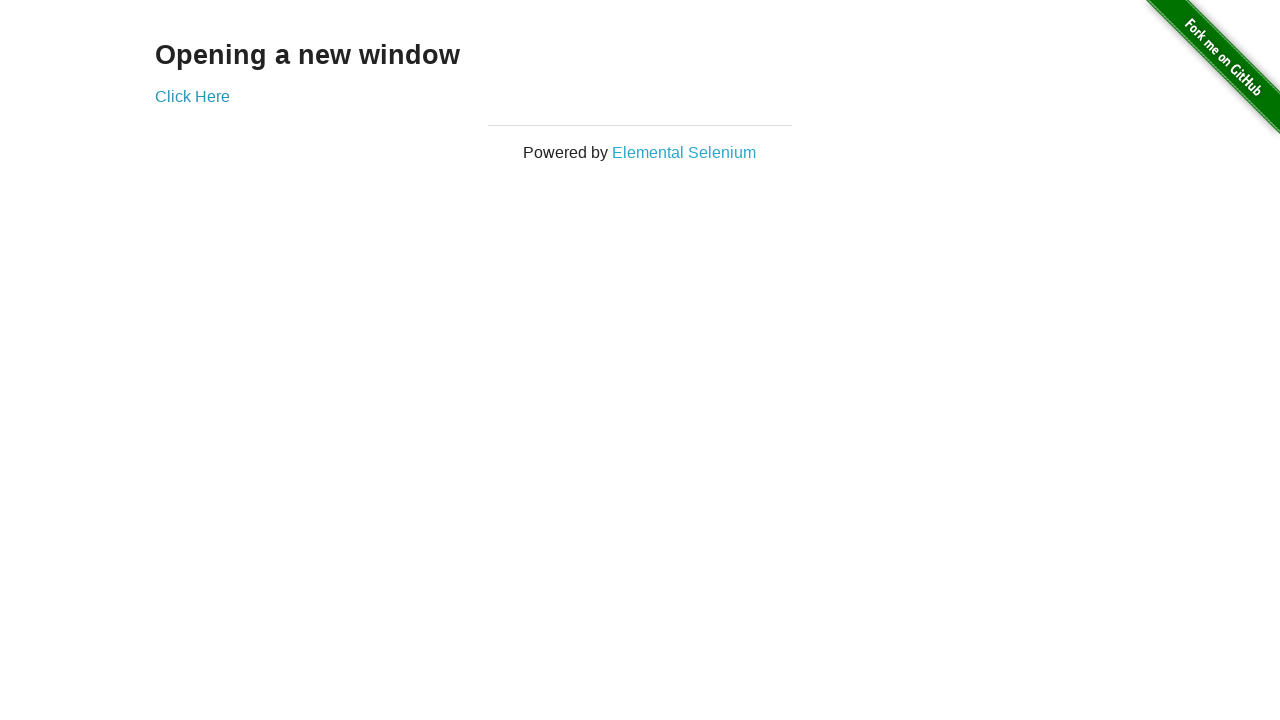

Verified new window title is 'New Window'
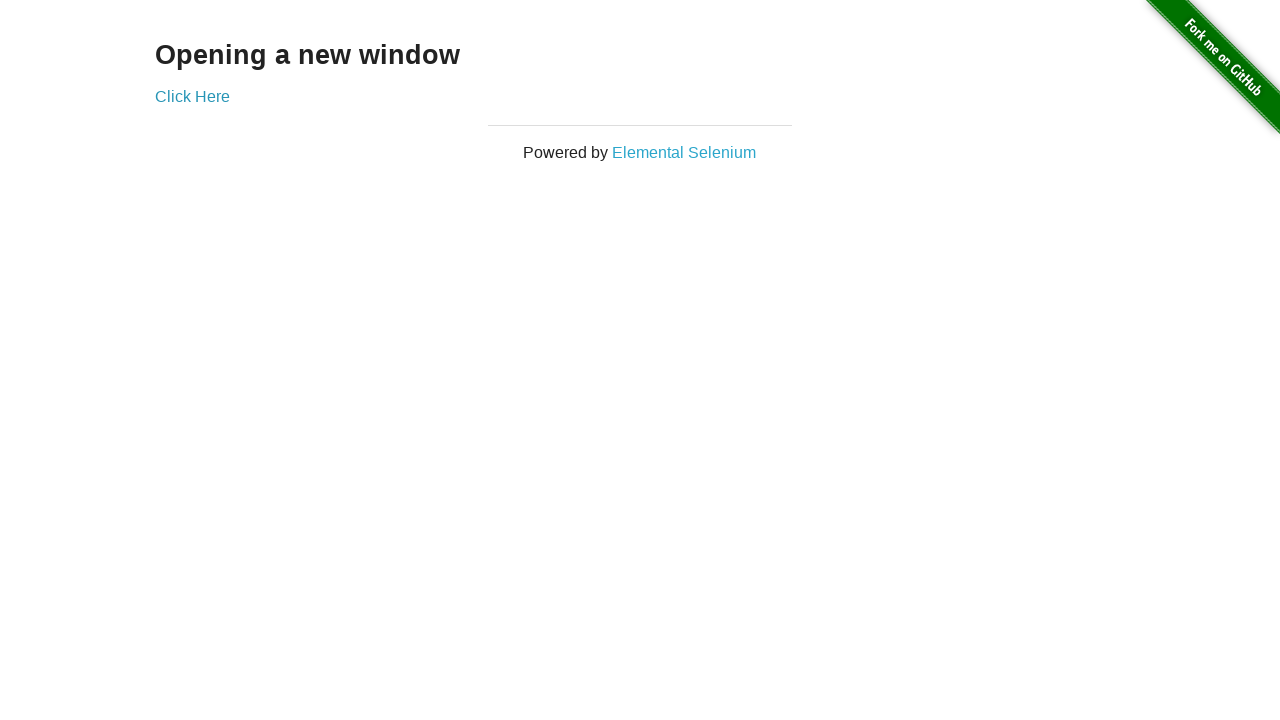

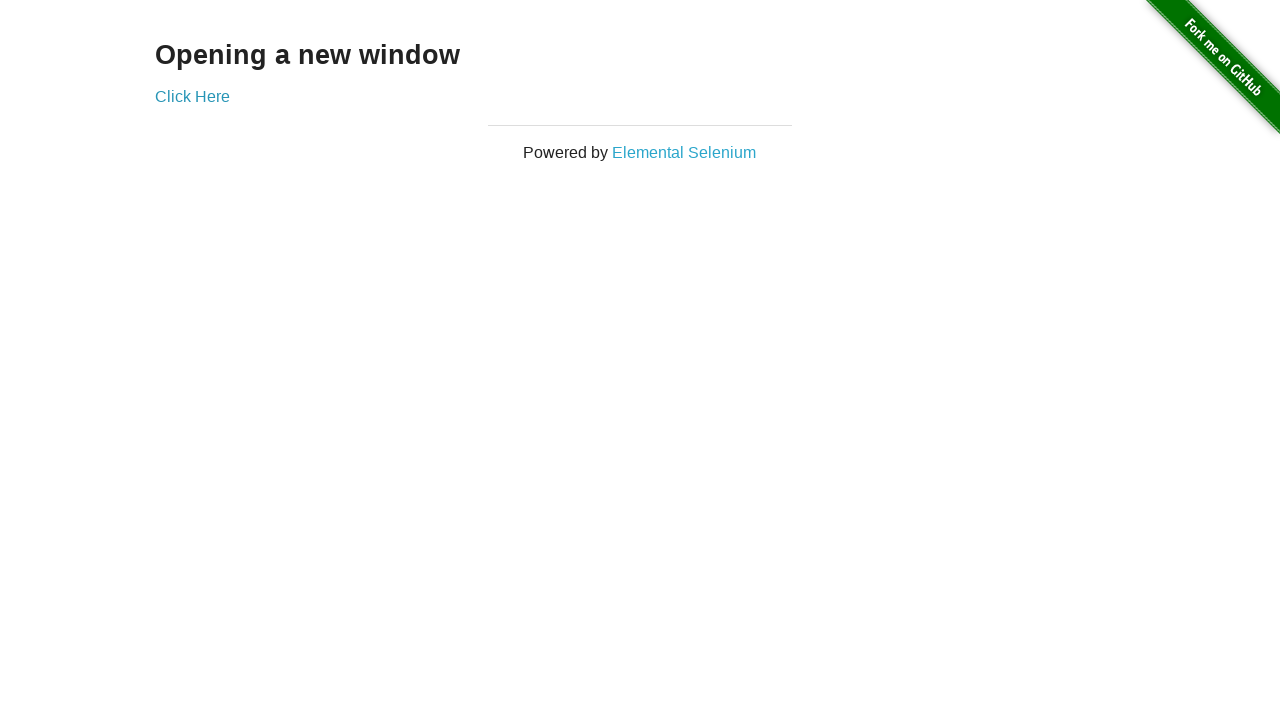